Tests a registration form by navigating to it, filling in various input fields (text, email, radio buttons, checkboxes, dropdowns, date fields, textarea, range, color picker), and submitting the form.

Starting URL: https://material.playwrightvn.com/

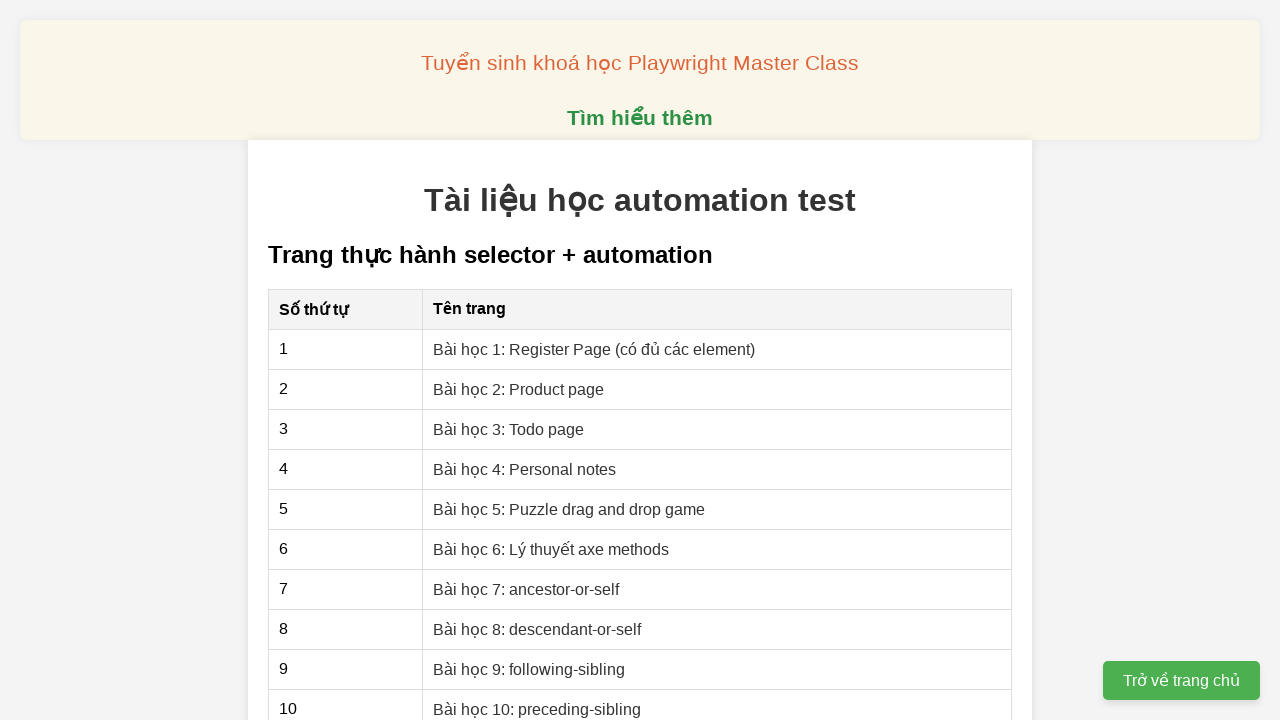

Clicked link to registration page at (594, 349) on xpath=//*[@id="section-xpath"]/table/tbody/tr[1]/td[2]/a
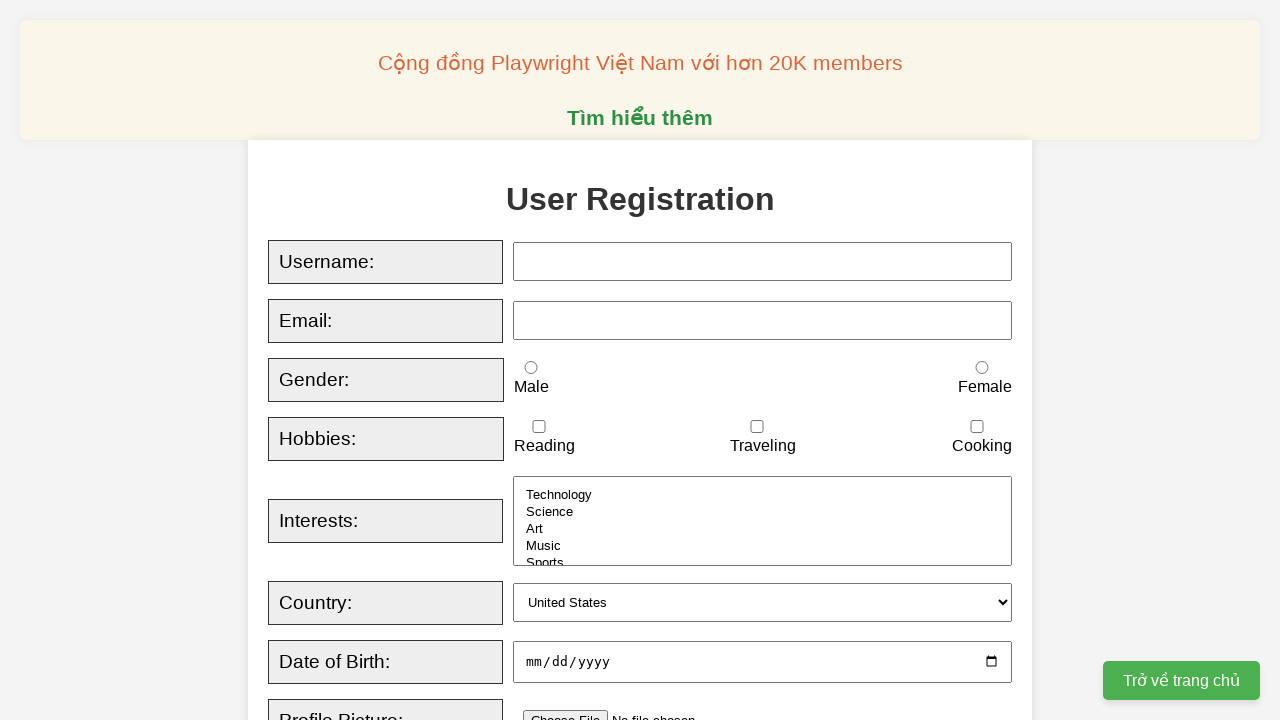

Filled username field with 'john.smith' on xpath=//*[@id="username"]
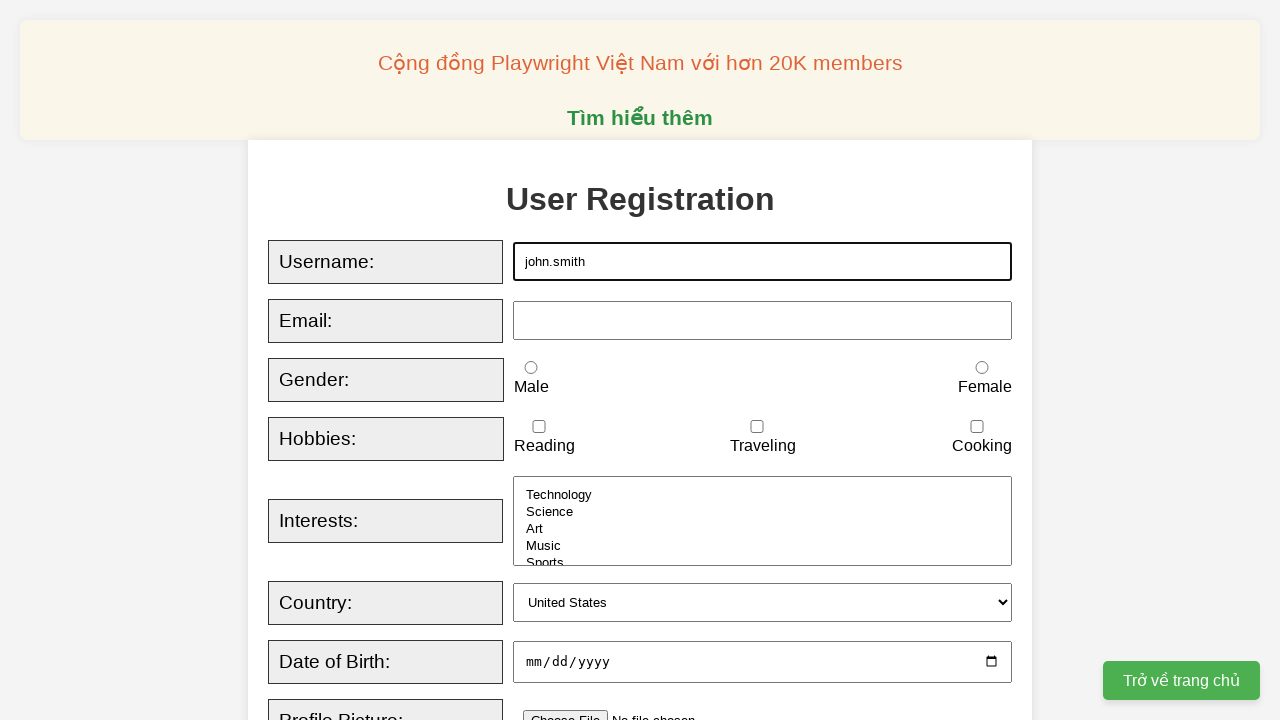

Filled email field with 'john.smith@testmail.com' on xpath=//*[@id="email"]
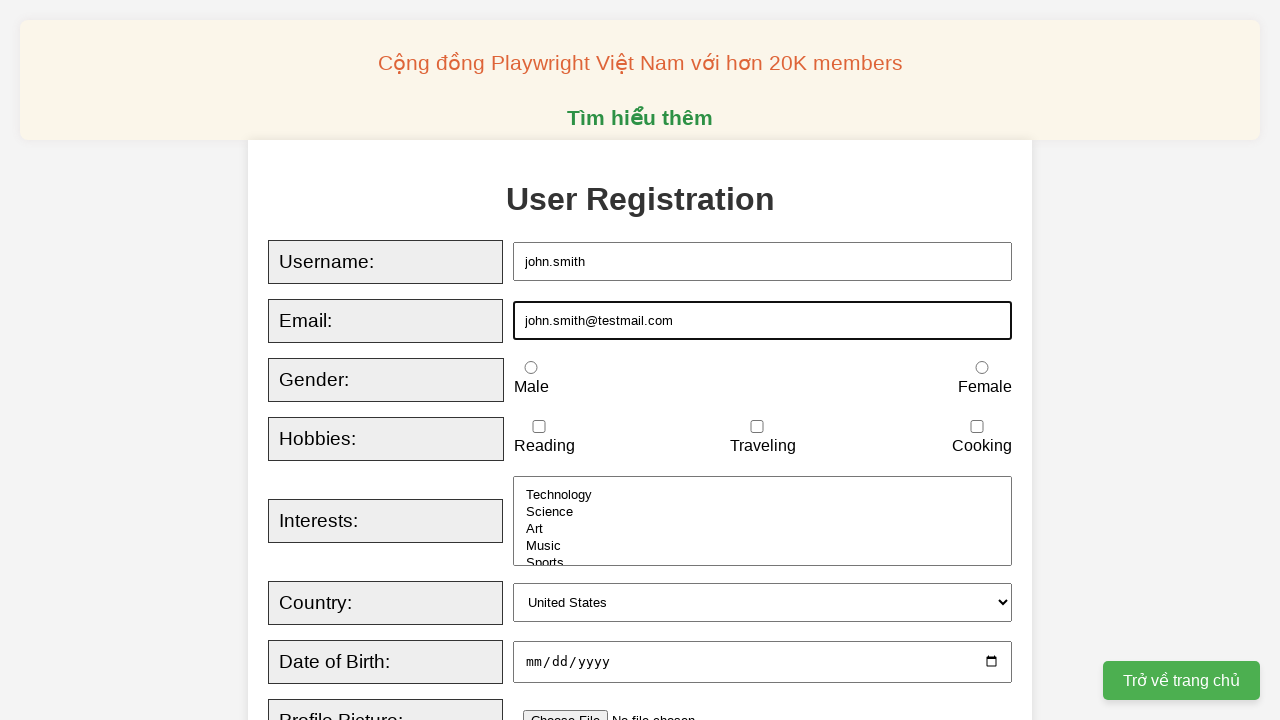

Selected male gender radio button at (531, 368) on xpath=//*[@id="male"]
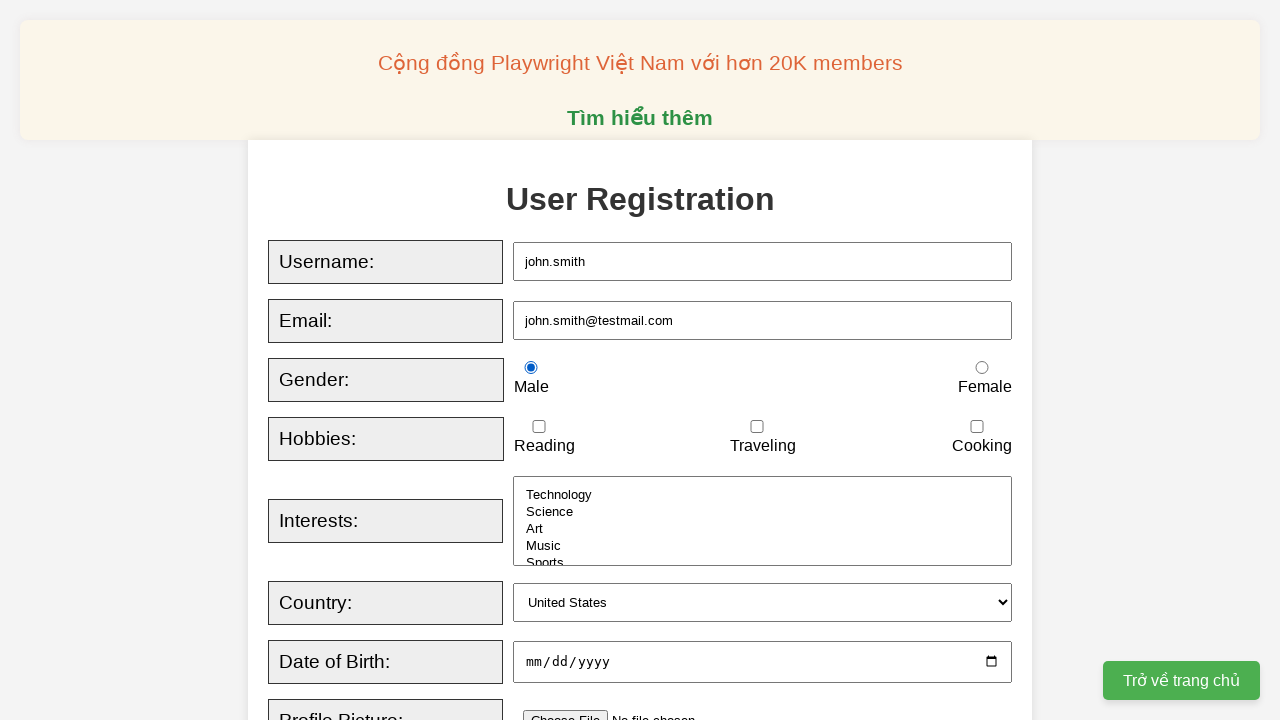

Checked traveling hobby checkbox at (757, 427) on xpath=//*[@id="traveling"]
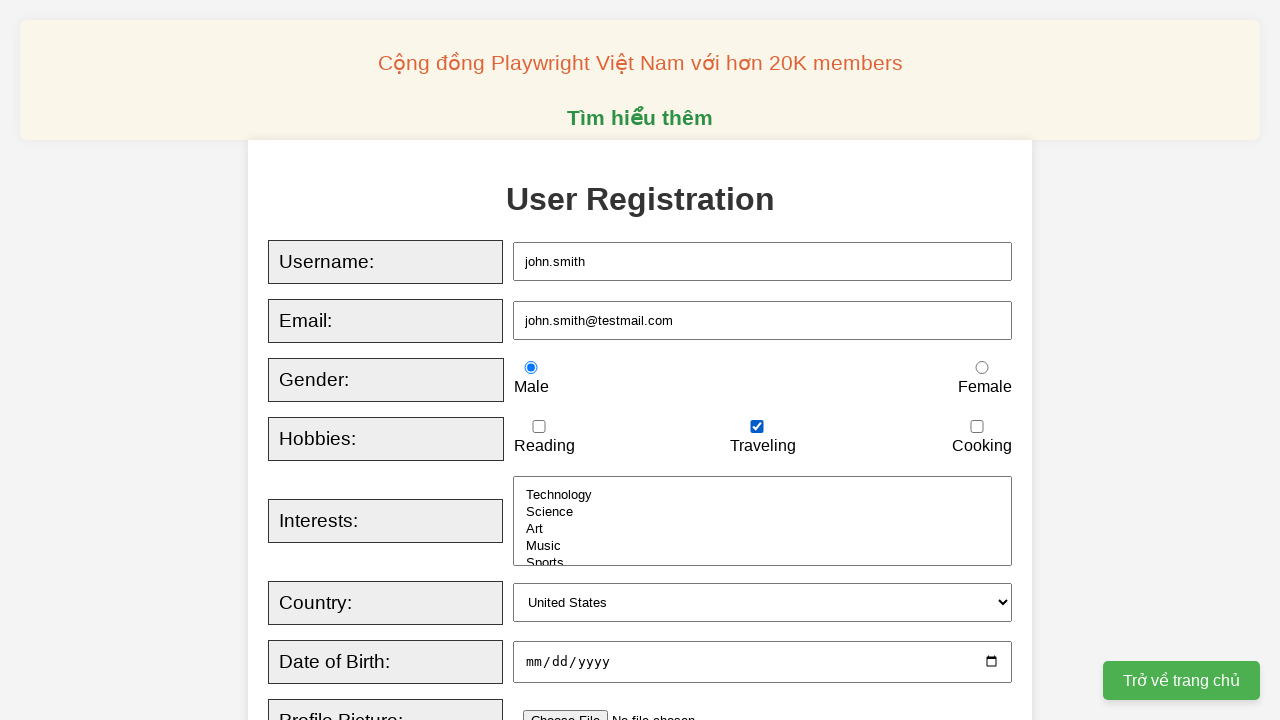

Selected 'Technology' from interests dropdown on xpath=//*[@id="interests"]
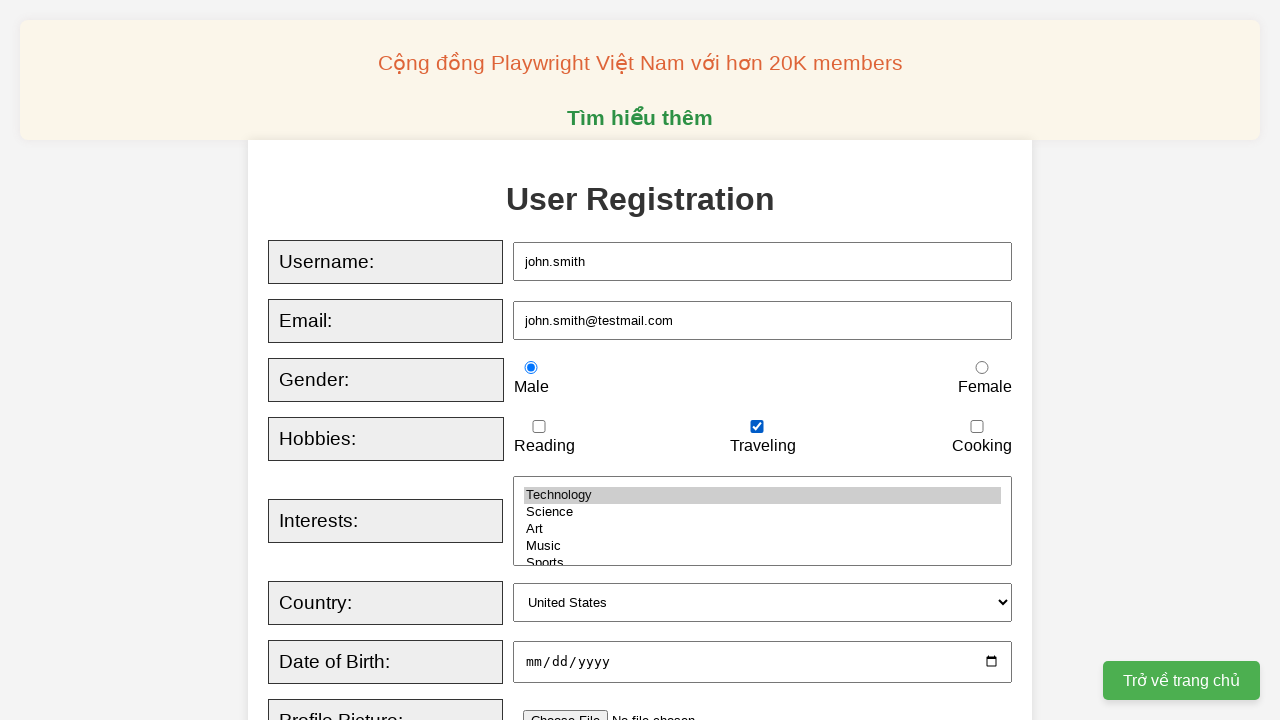

Selected 'Canada' from country dropdown on xpath=//*[@id="country"]
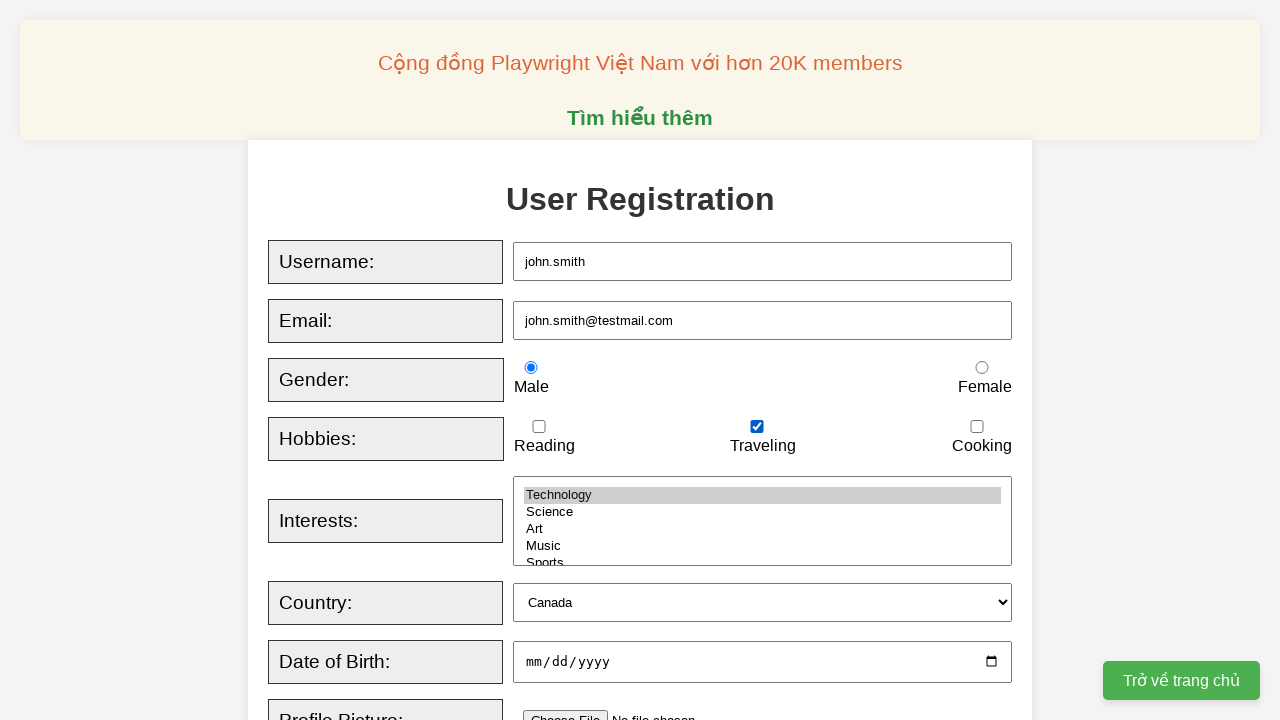

Filled date of birth field with '09/19/1997'
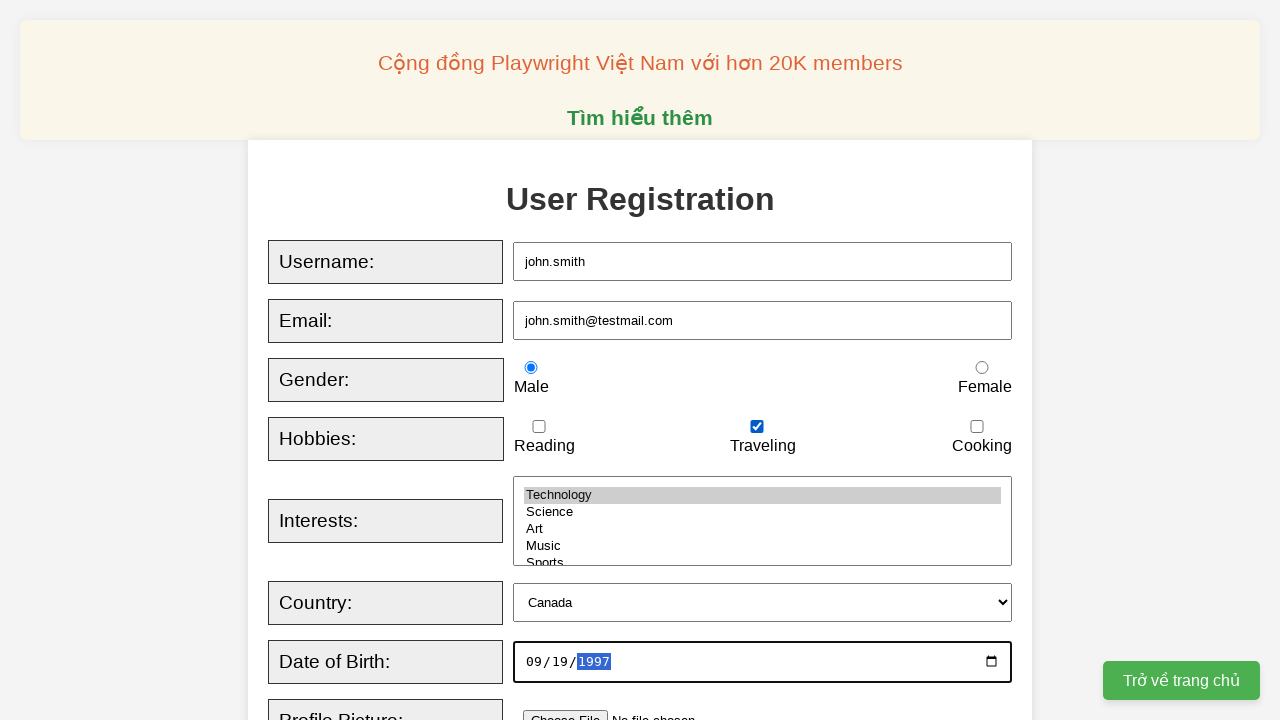

Filled bio textarea with Lorem Ipsum text on xpath=//*[@id="bio"]
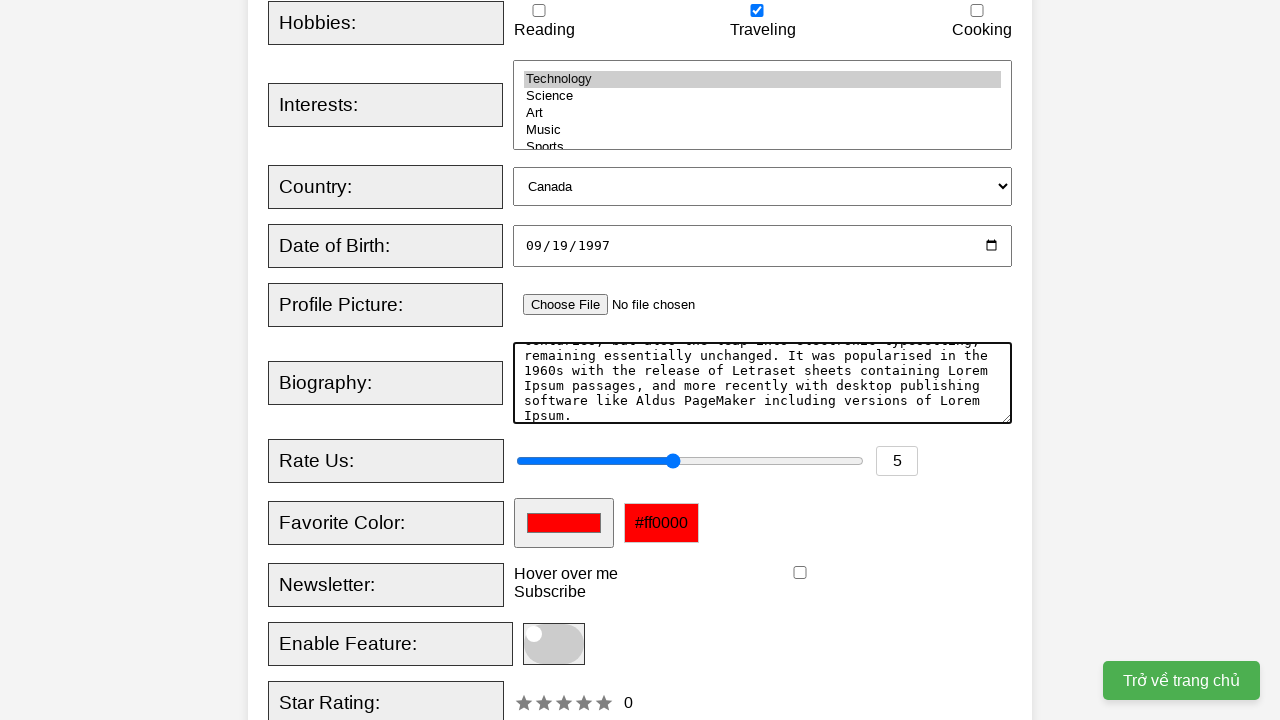

Filled rating field with '10' on xpath=//*[@id="rating"]
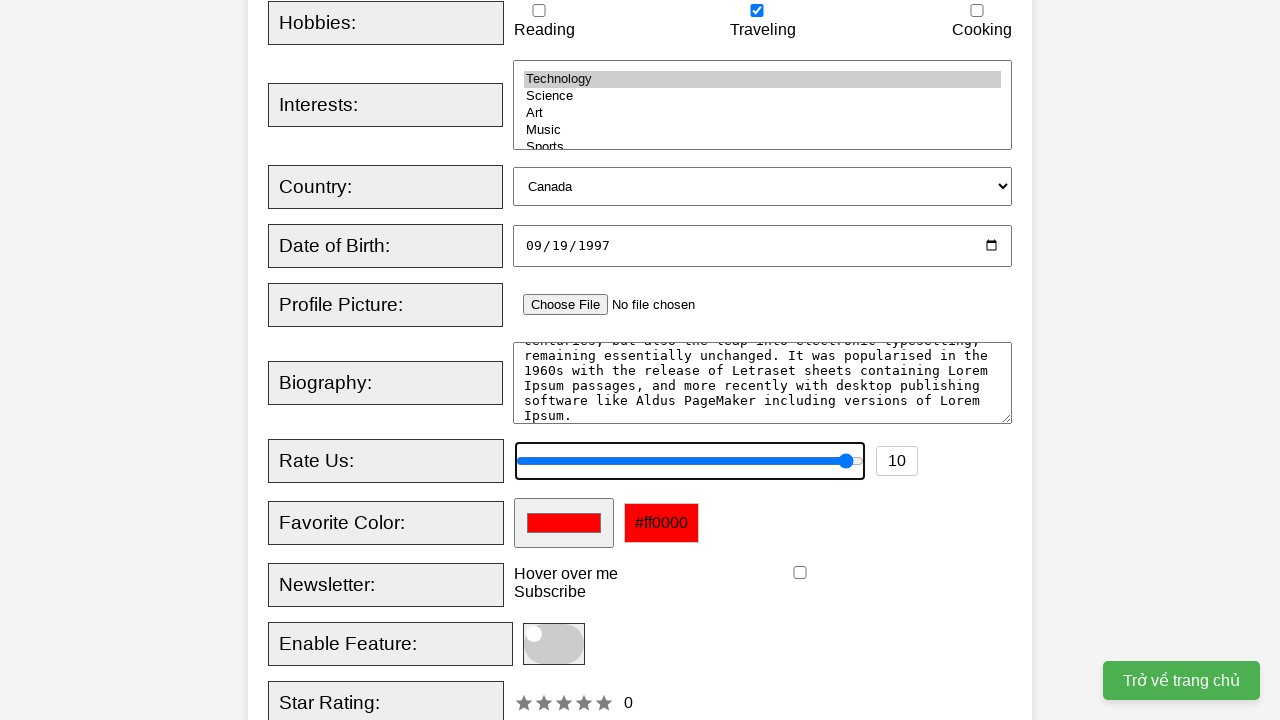

Filled favorite color field with '#000000' on xpath=//*[@id="favcolor"]
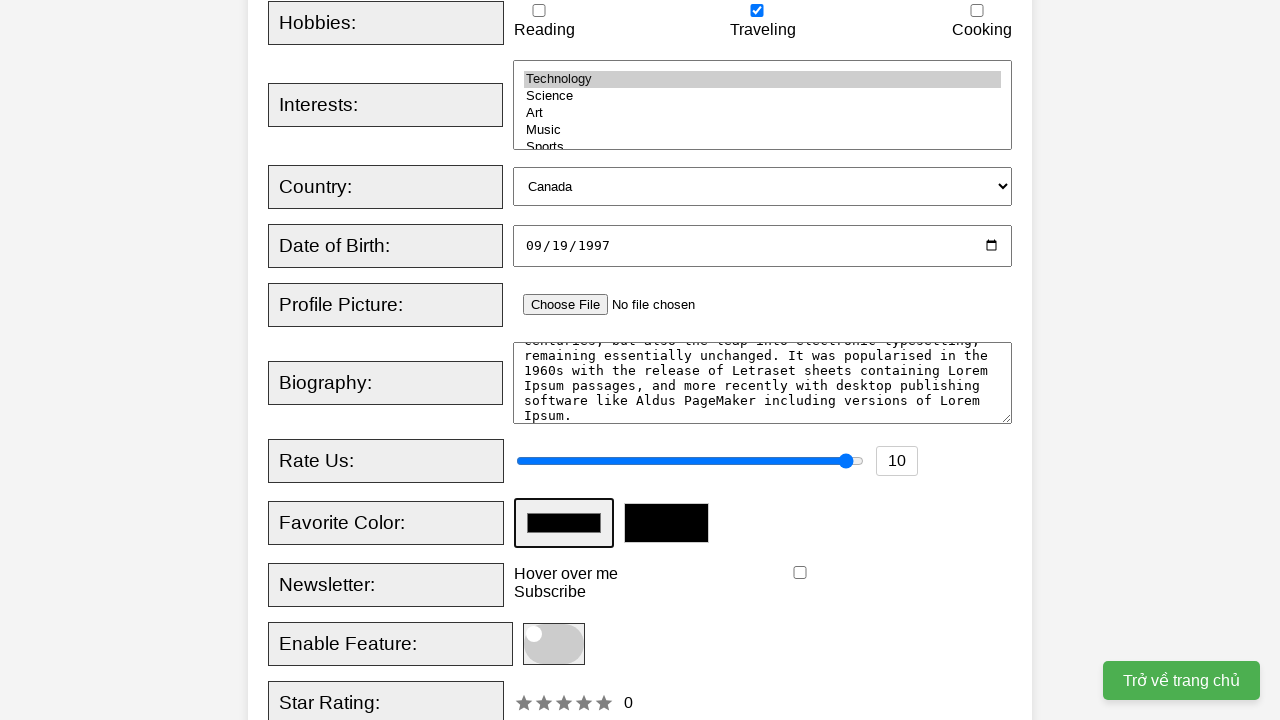

Hovered over form element at (566, 574) on xpath=//*[@id="registrationForm"]/div[12]/div/div
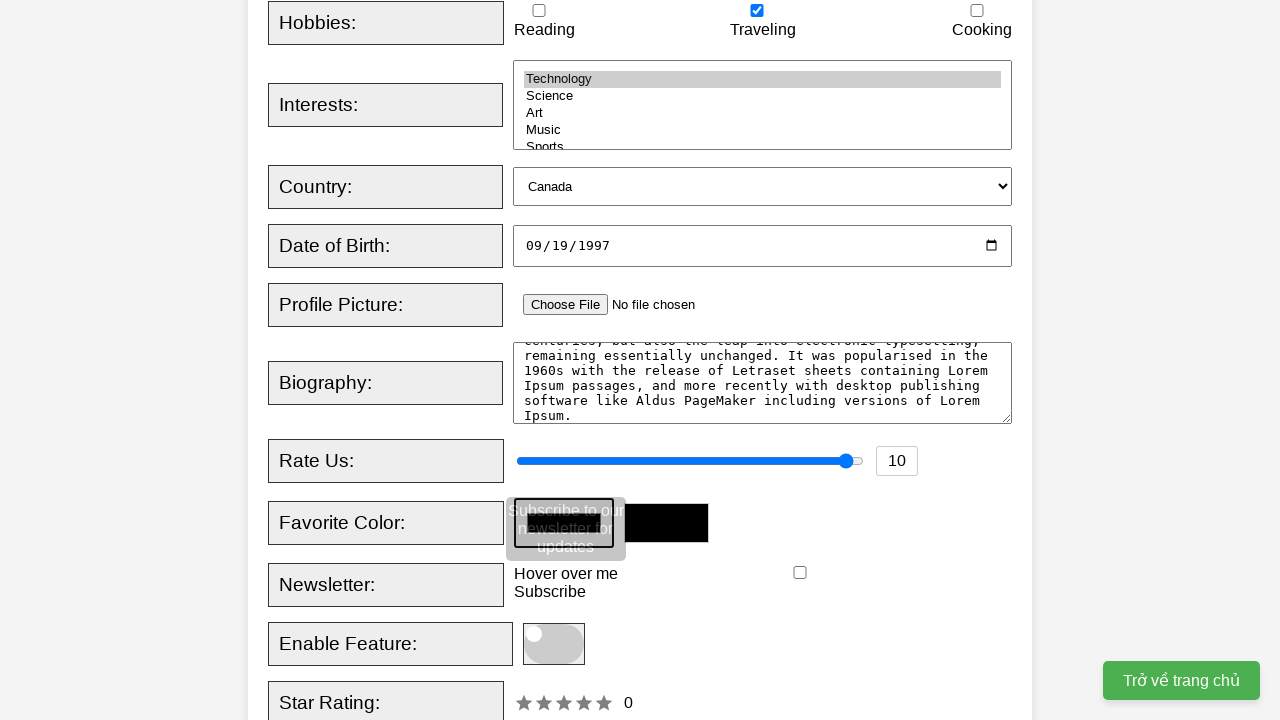

Checked newsletter checkbox at (800, 573) on xpath=//*[@id="newsletter"]
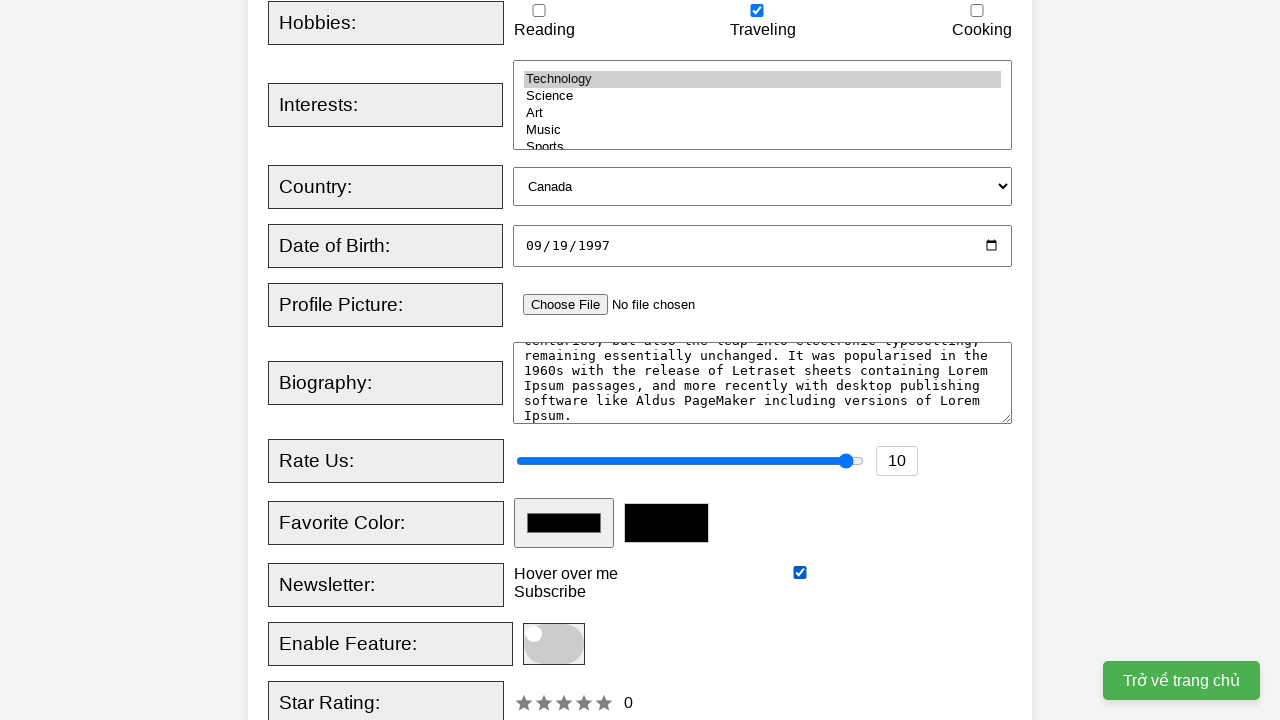

Checked terms and conditions checkbox at (554, 644) on xpath=//*[@id="registrationForm"]/div[13]/label[2]/span
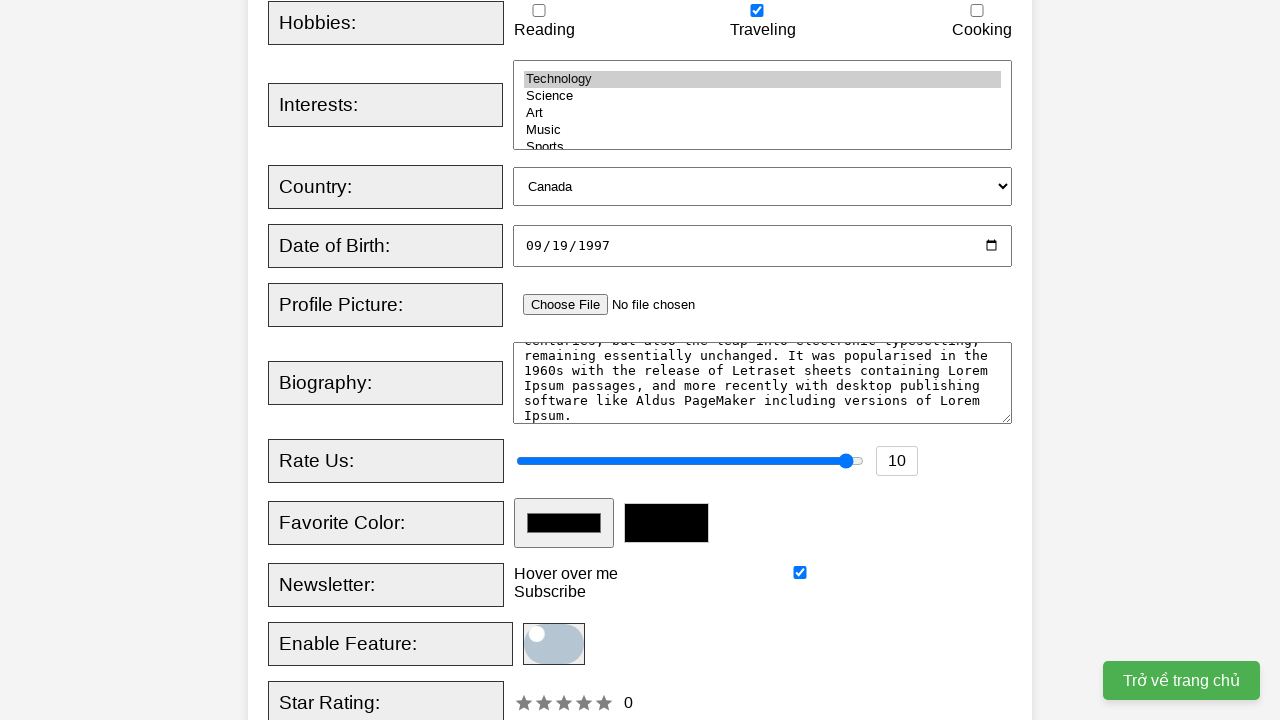

Clicked star rating element at (564, 703) on xpath=//*[@id="starRating"]
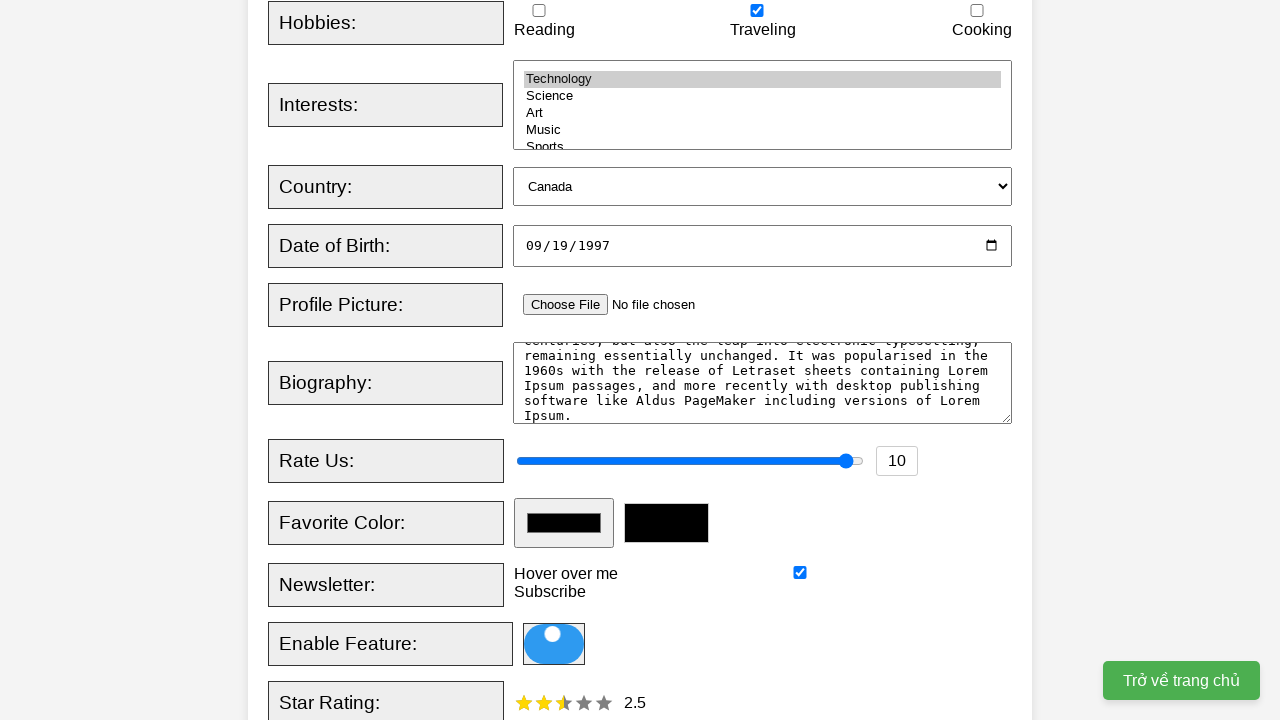

Filled custom date field with '09/19/2025'
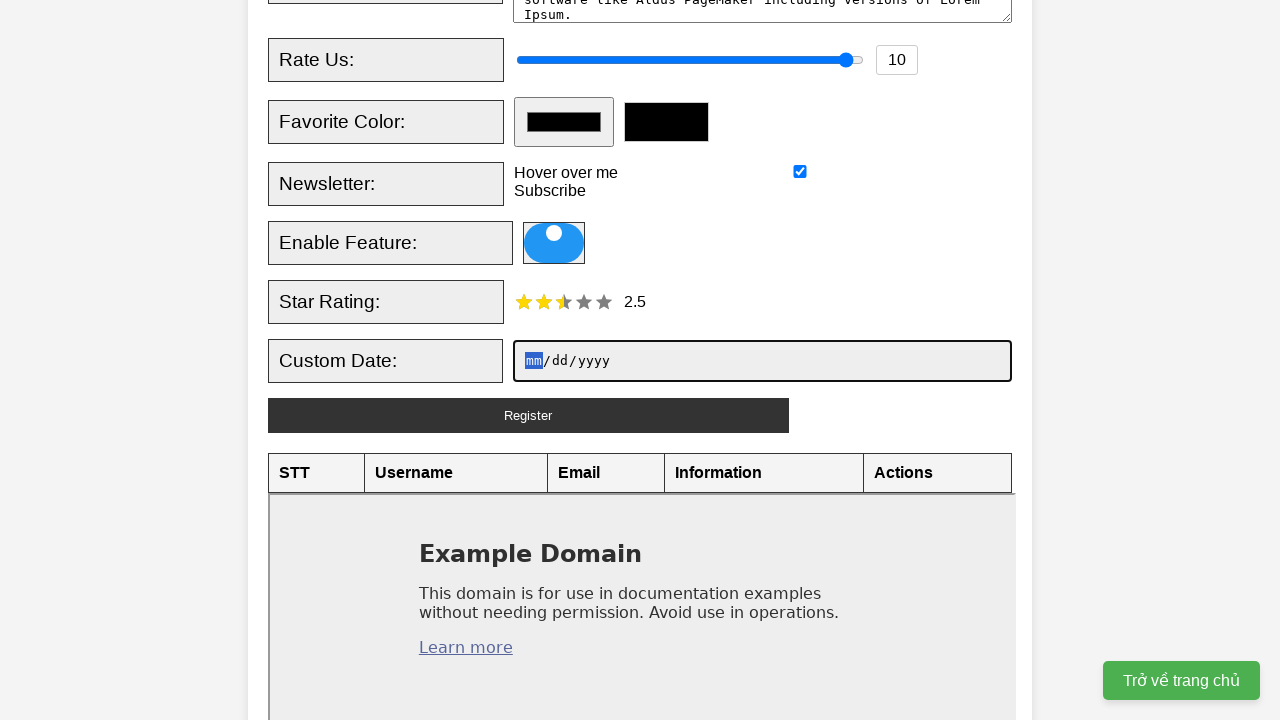

Clicked submit button to register at (528, 415) on xpath=//*[@id="registrationForm"]/div[16]/button
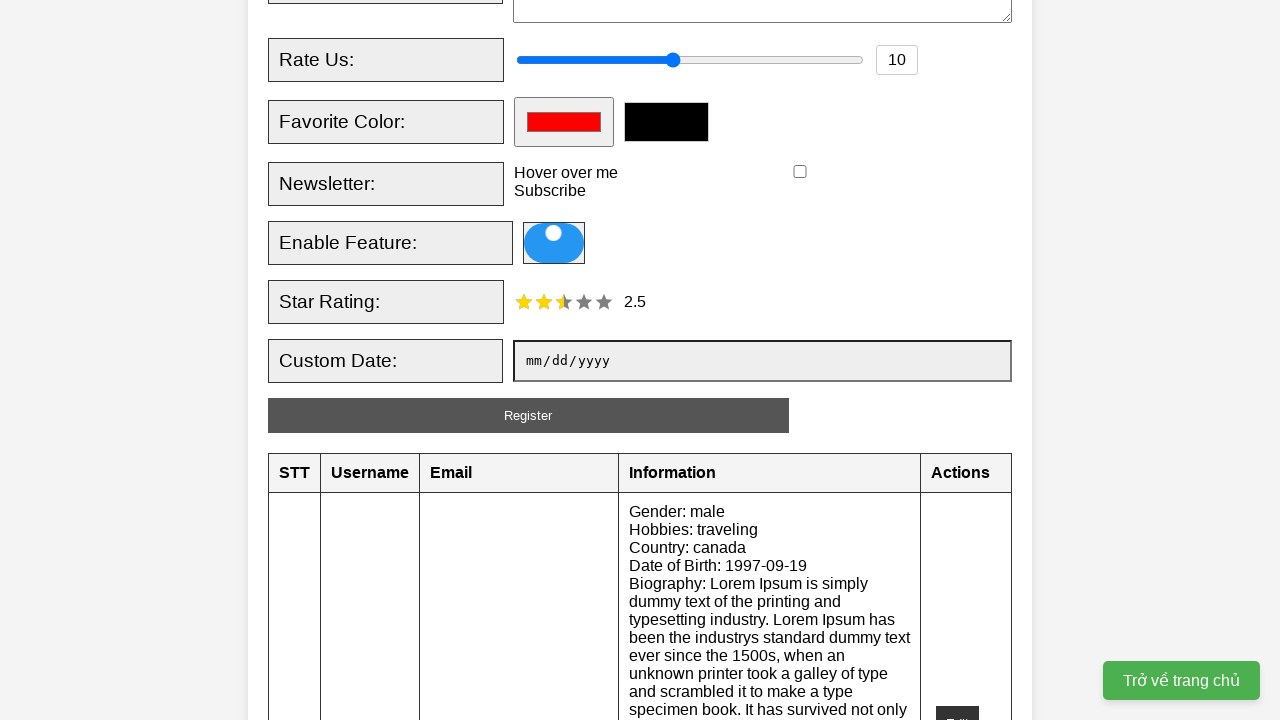

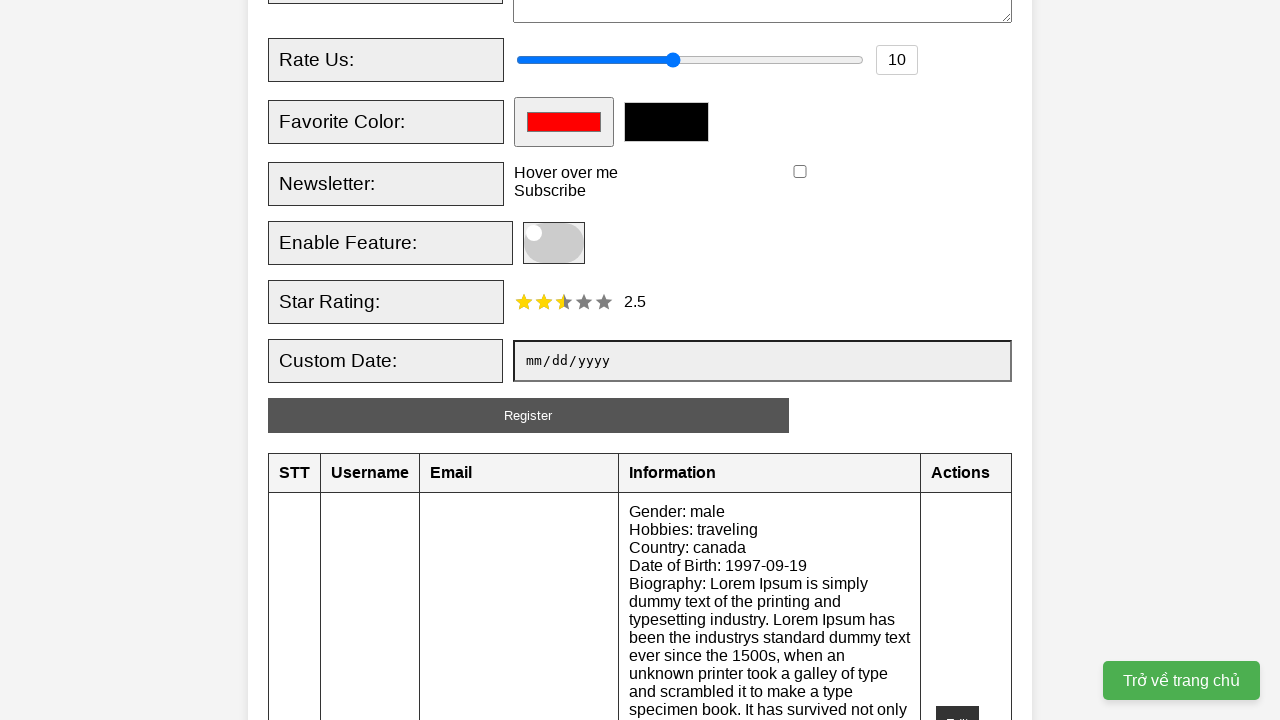